Tests navigation from homepage to shop page via the Shop link

Starting URL: https://webshop-agil-testautomatiserare.netlify.app

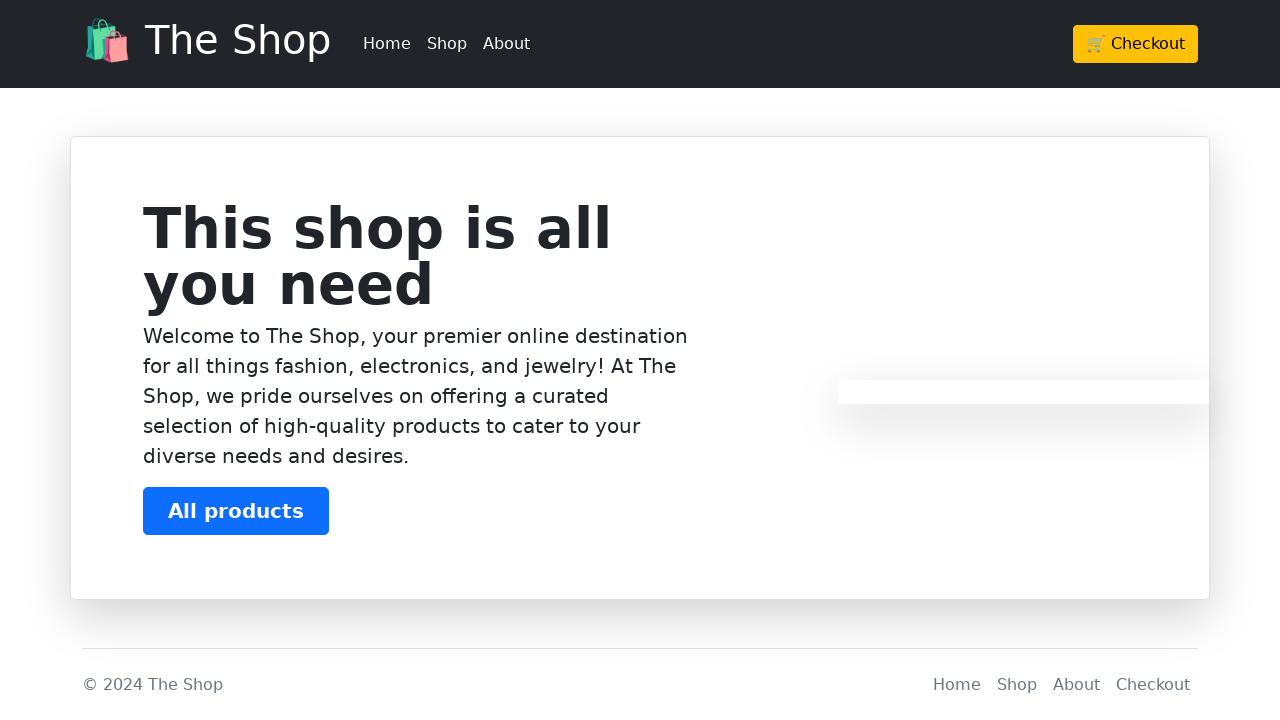

Shop navigation link element is visible in header
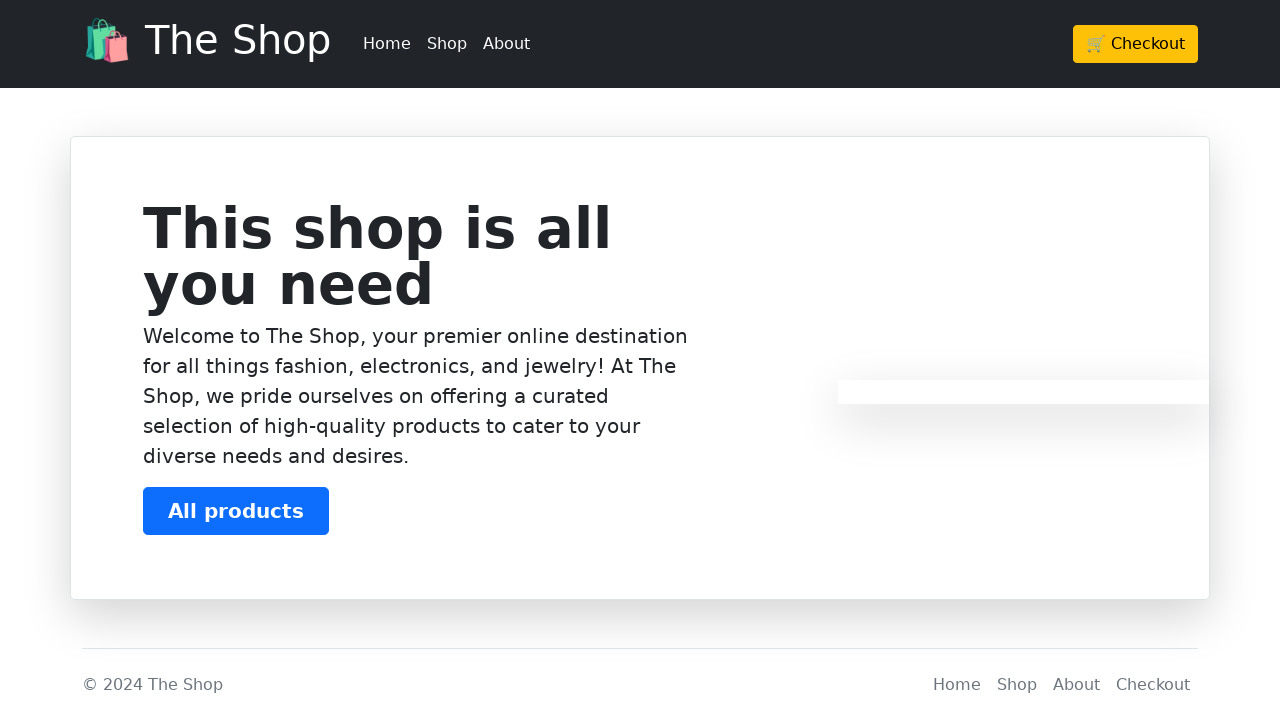

Clicked on Shop navigation link at (447, 44) on header div div ul li:nth-child(2)
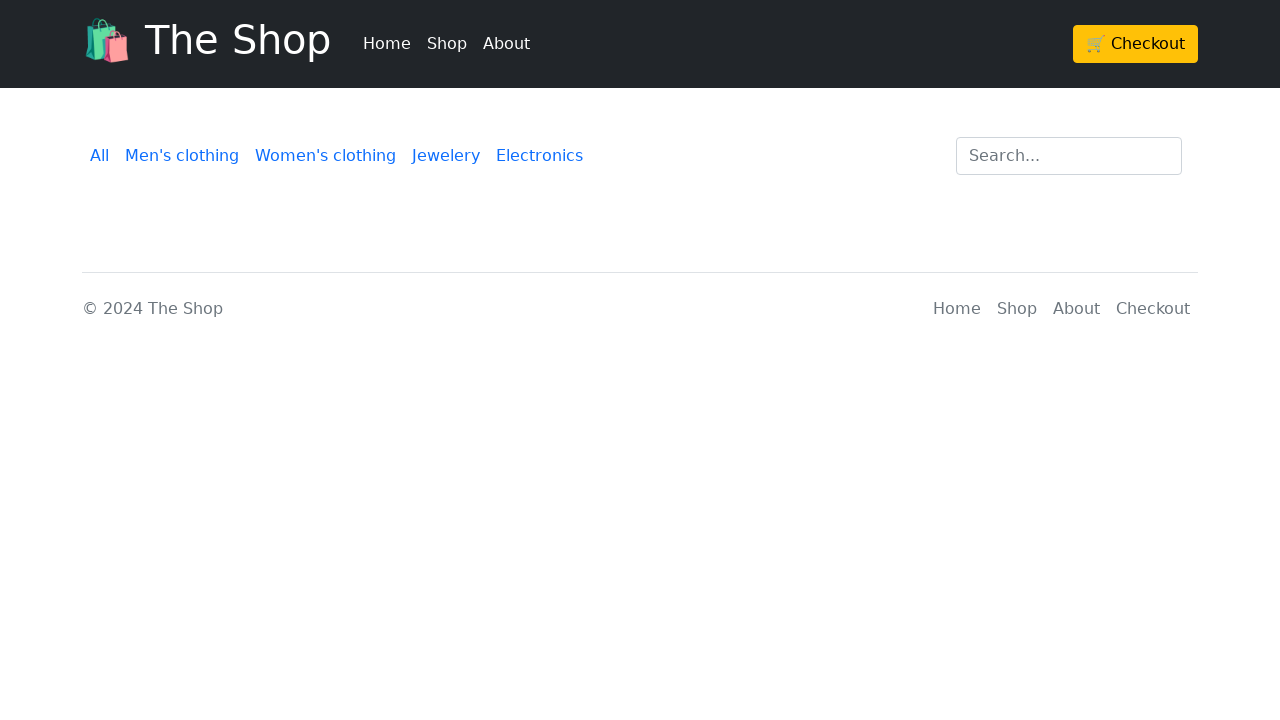

Successfully navigated to shop page at /products URL
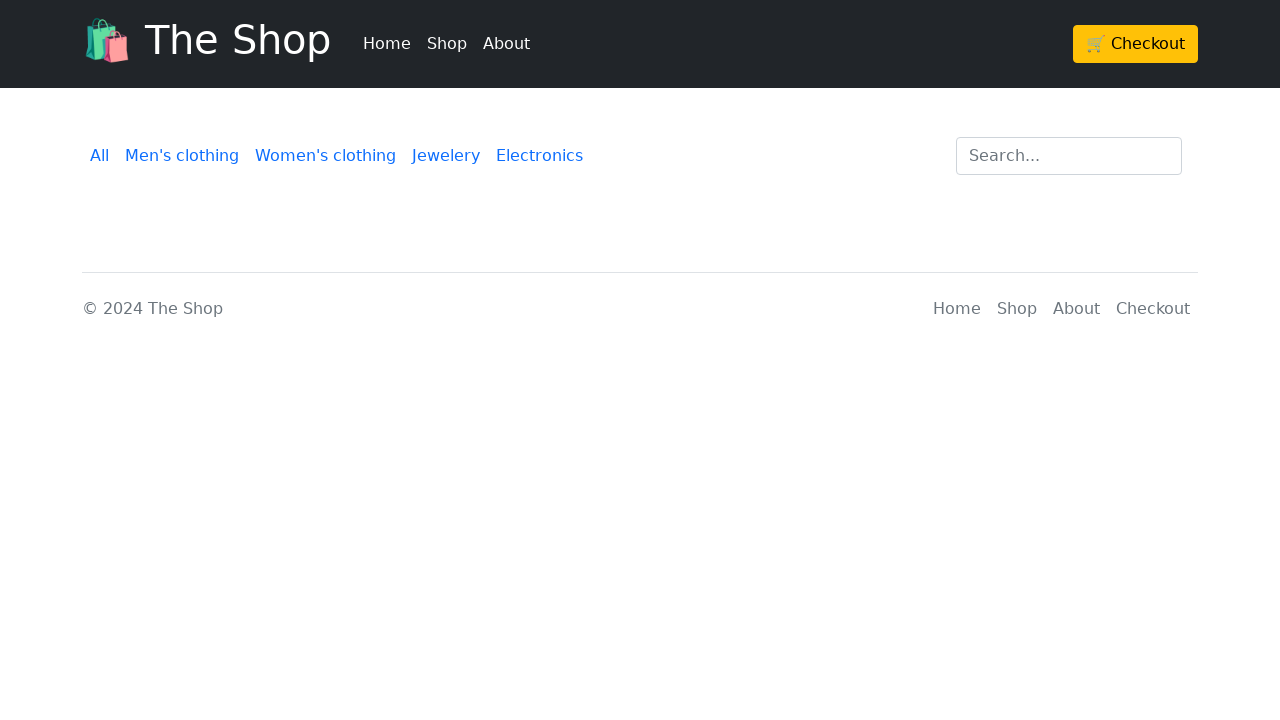

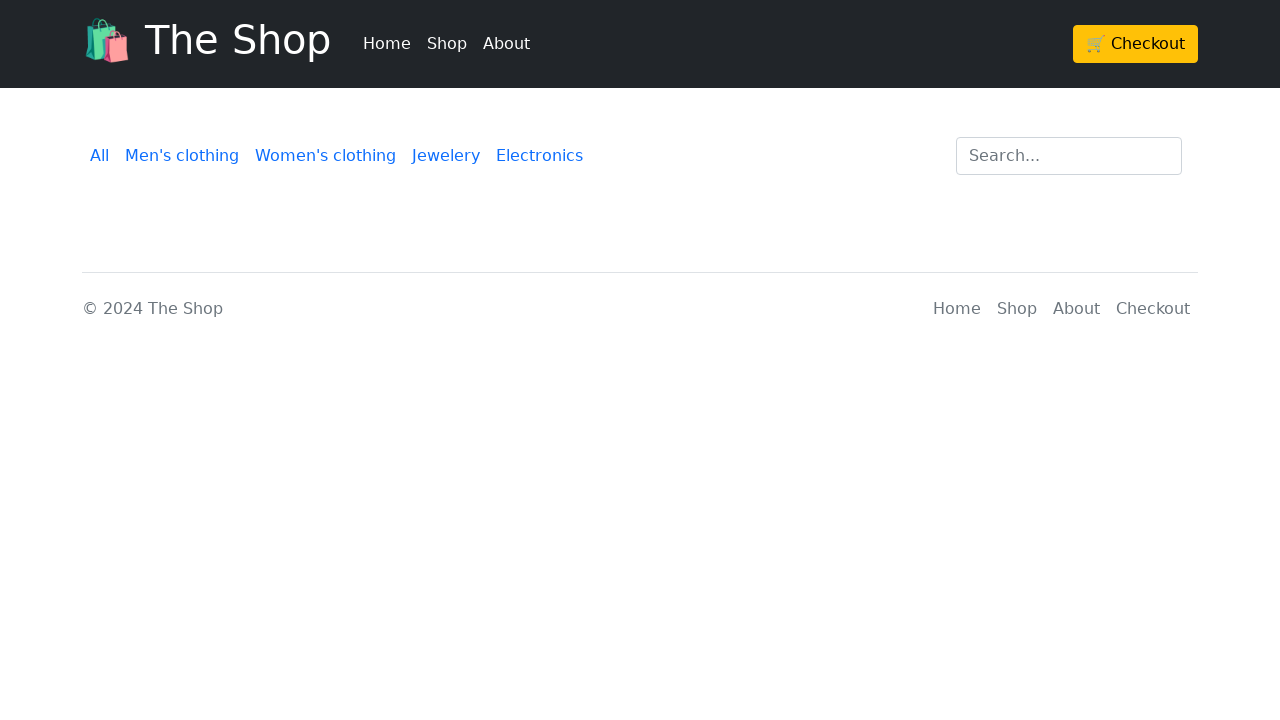